Tests filling a credit card field partially, clearing it, then filling it completely

Starting URL: https://osstep.github.io/action_fill

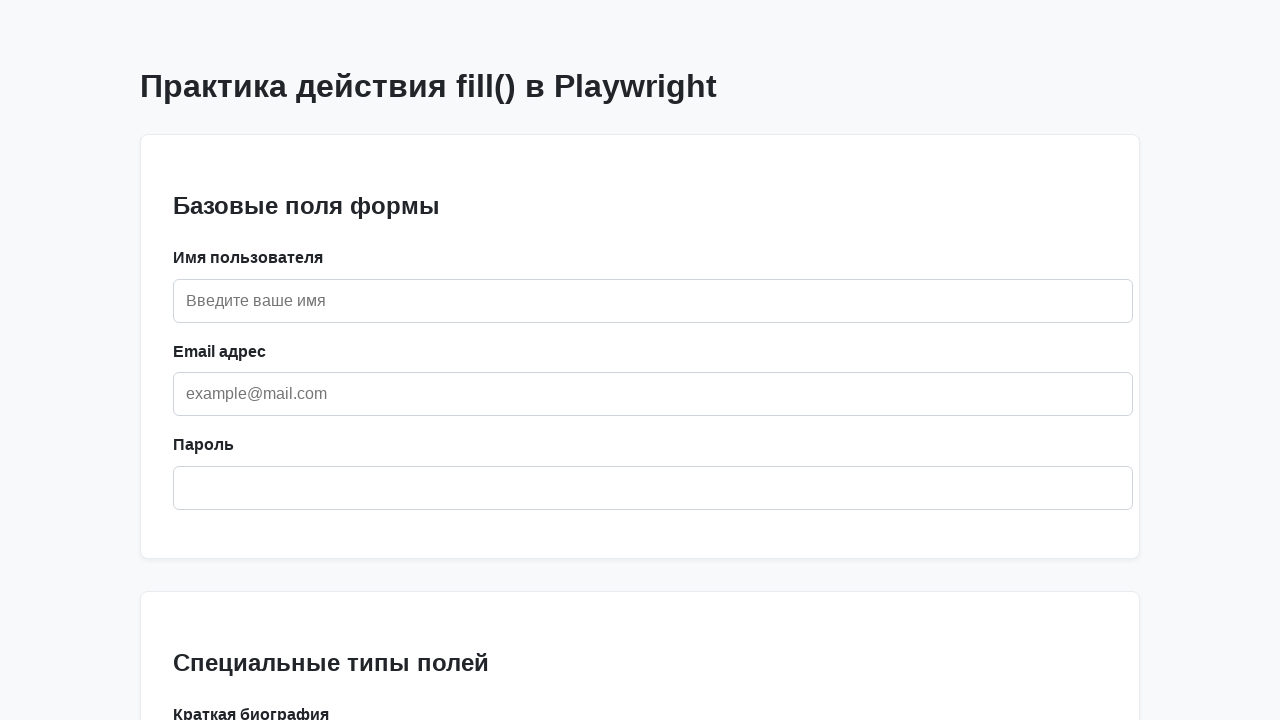

Located credit card field by label 'Кредитная карта'
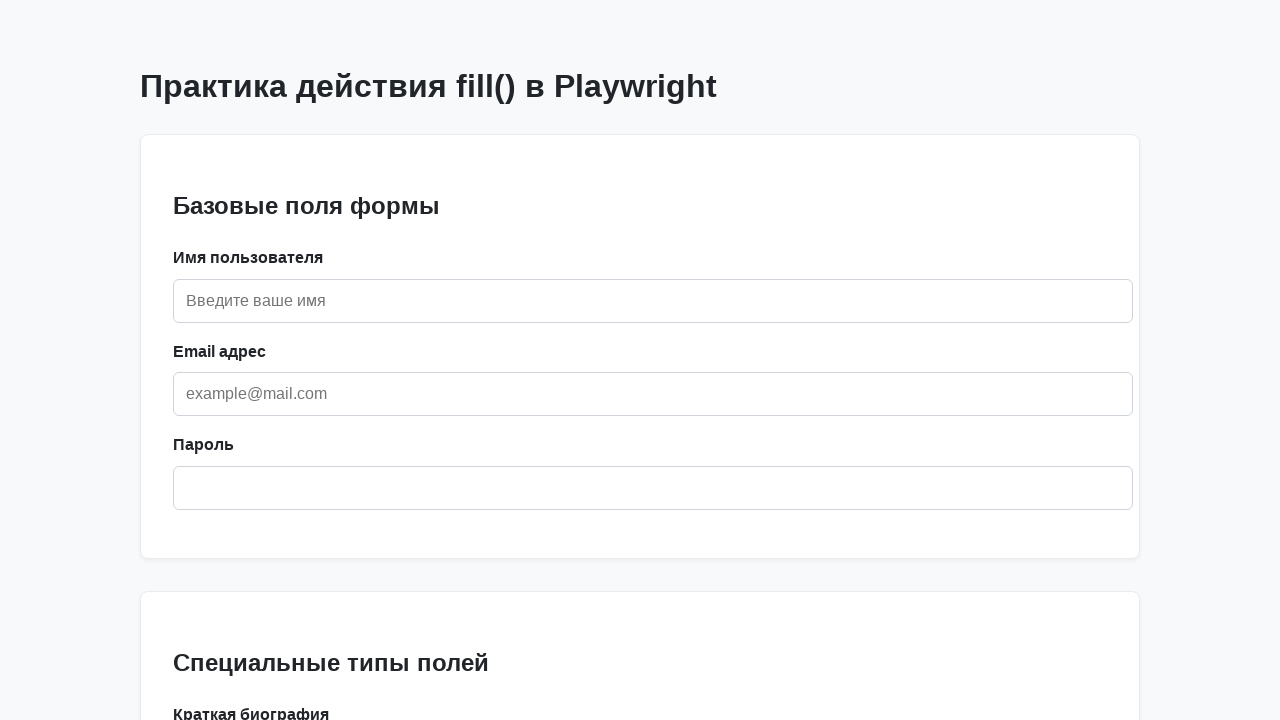

Filled credit card field partially with '1234' on internal:label="\u041a\u0440\u0435\u0434\u0438\u0442\u043d\u0430\u044f \u043a\u0
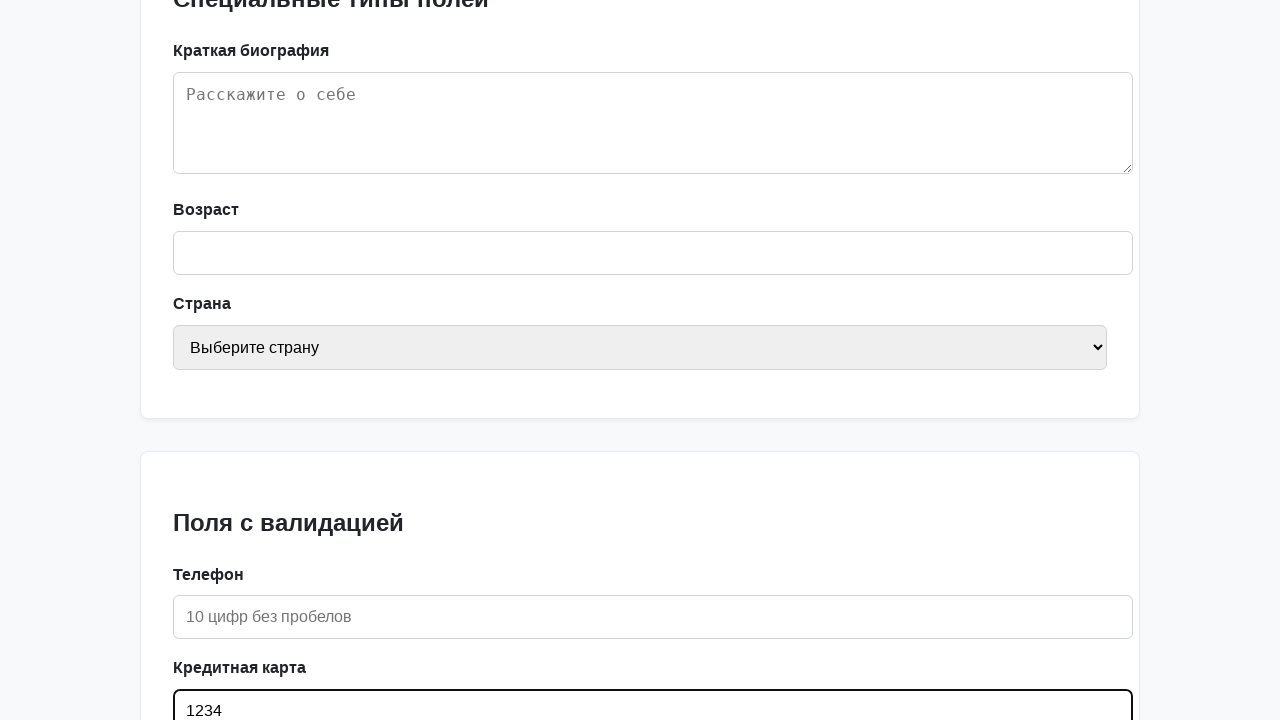

Asserted credit card field contains '1234'
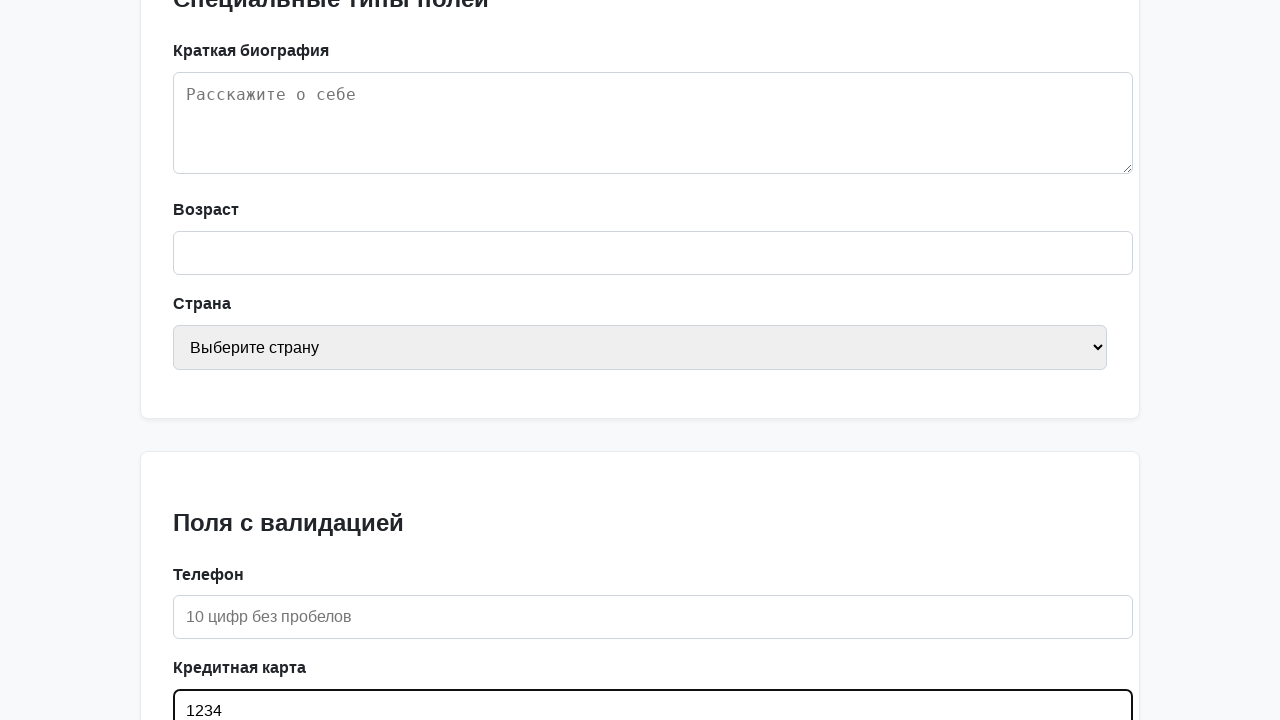

Cleared the credit card field on internal:label="\u041a\u0440\u0435\u0434\u0438\u0442\u043d\u0430\u044f \u043a\u0
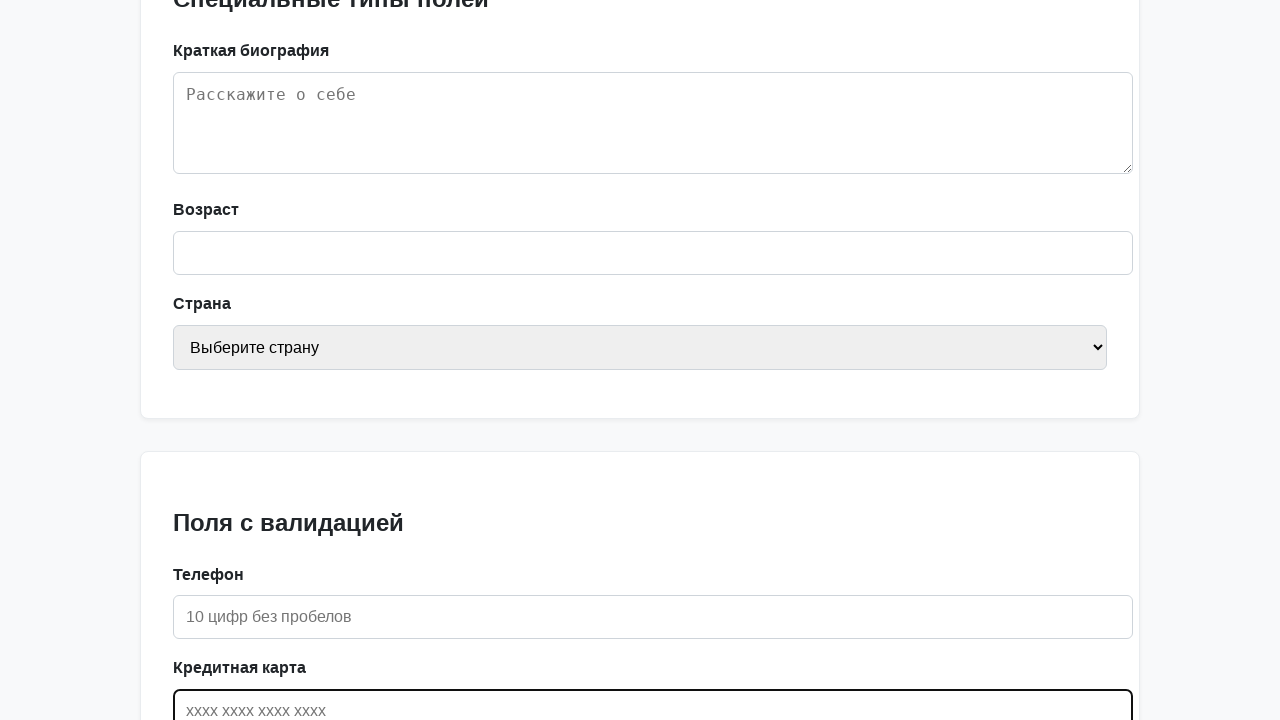

Asserted credit card field is now empty
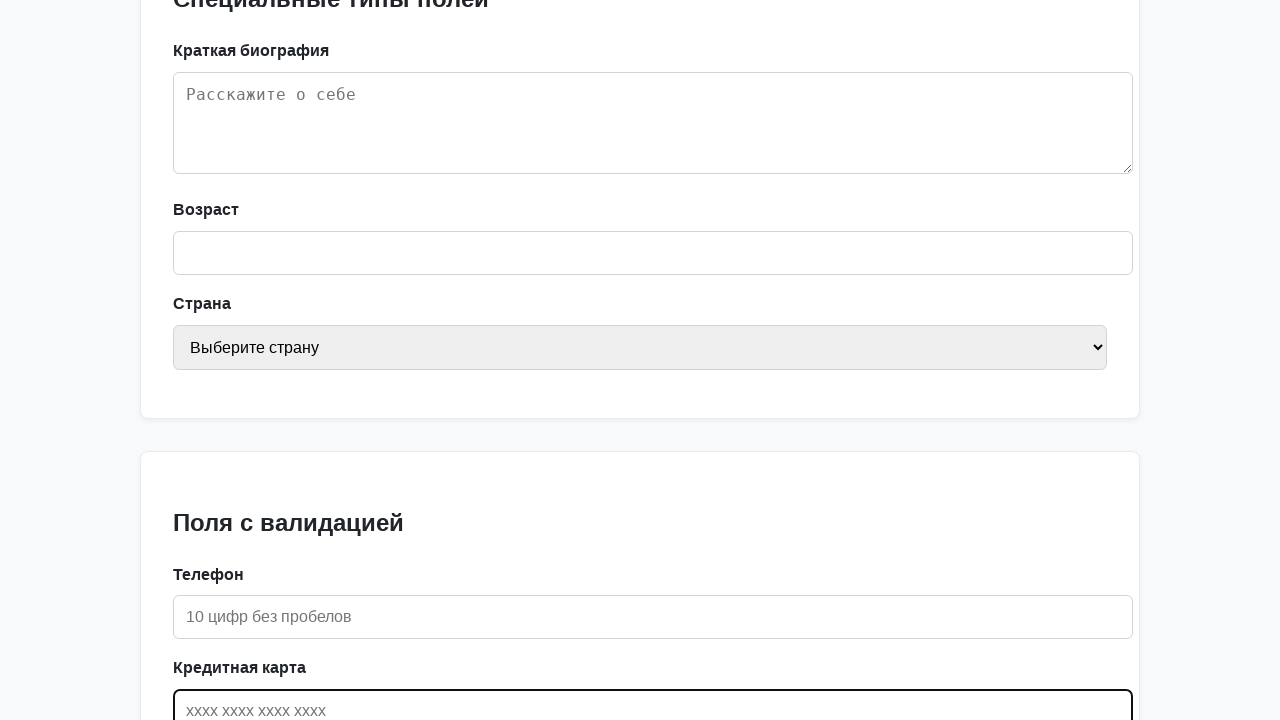

Filled credit card field completely with '1234 5678 9012 3456' on internal:label="\u041a\u0440\u0435\u0434\u0438\u0442\u043d\u0430\u044f \u043a\u0
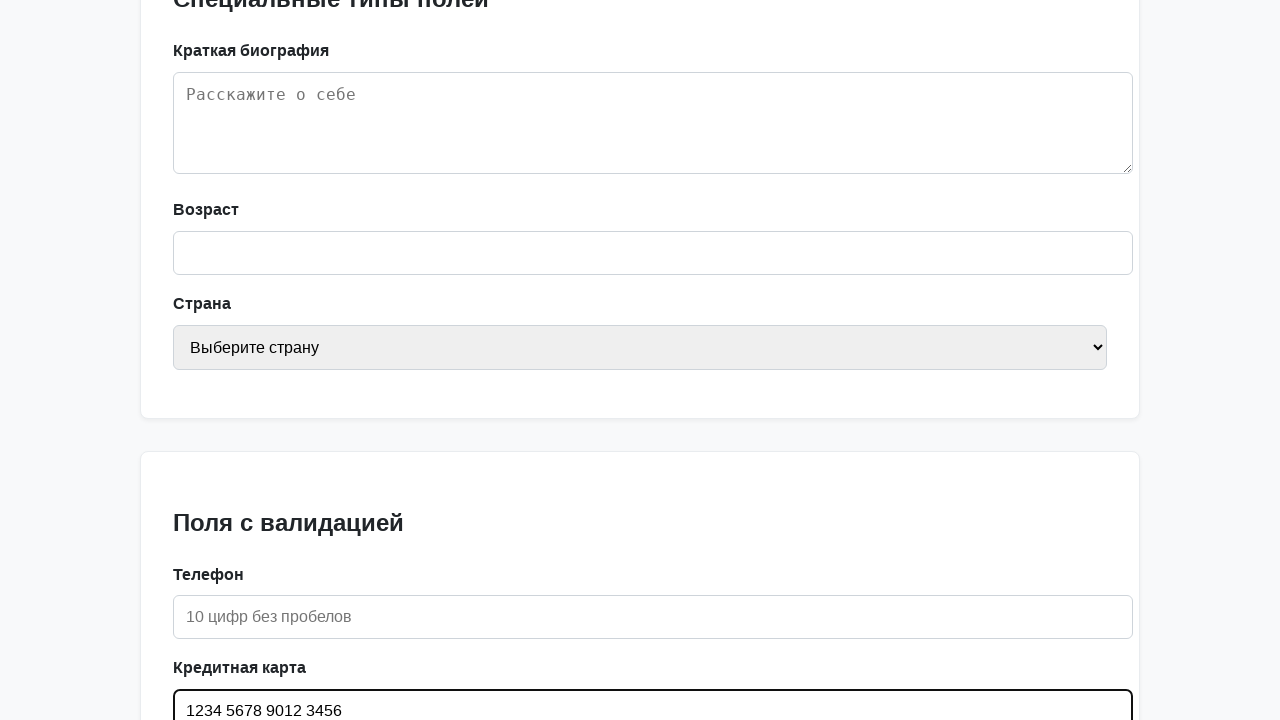

Asserted credit card field contains full card number '1234 5678 9012 3456'
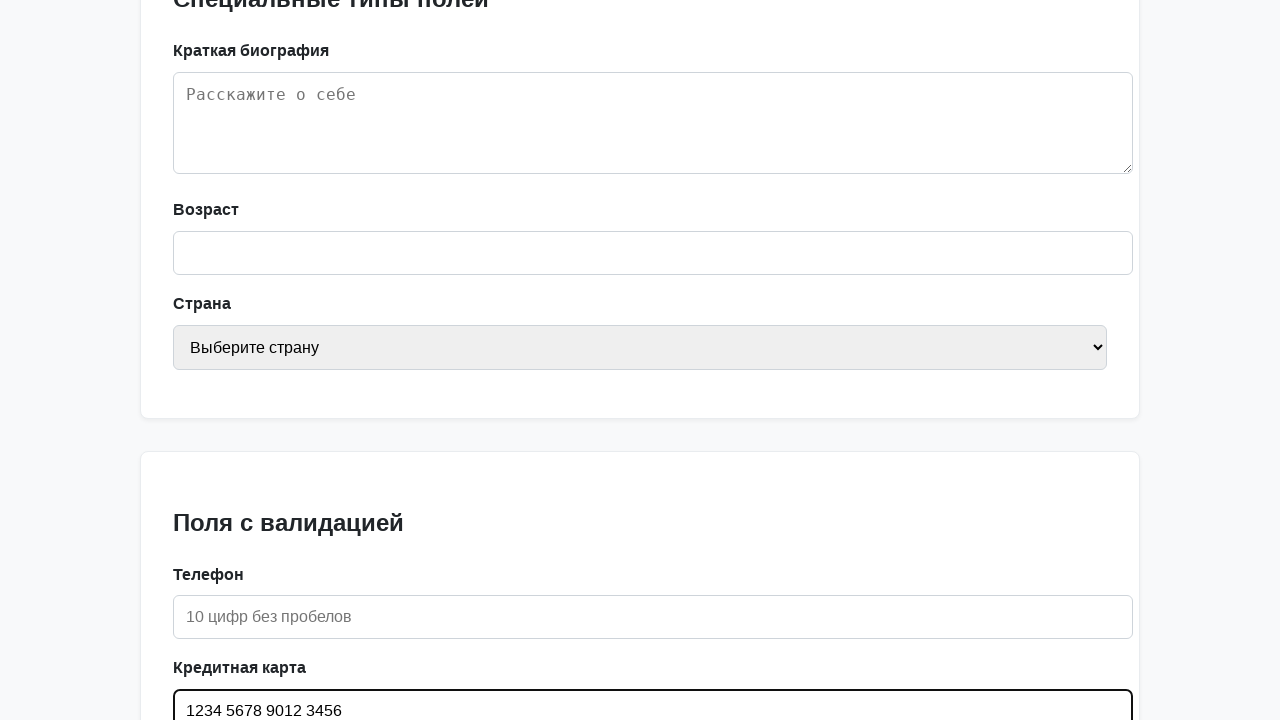

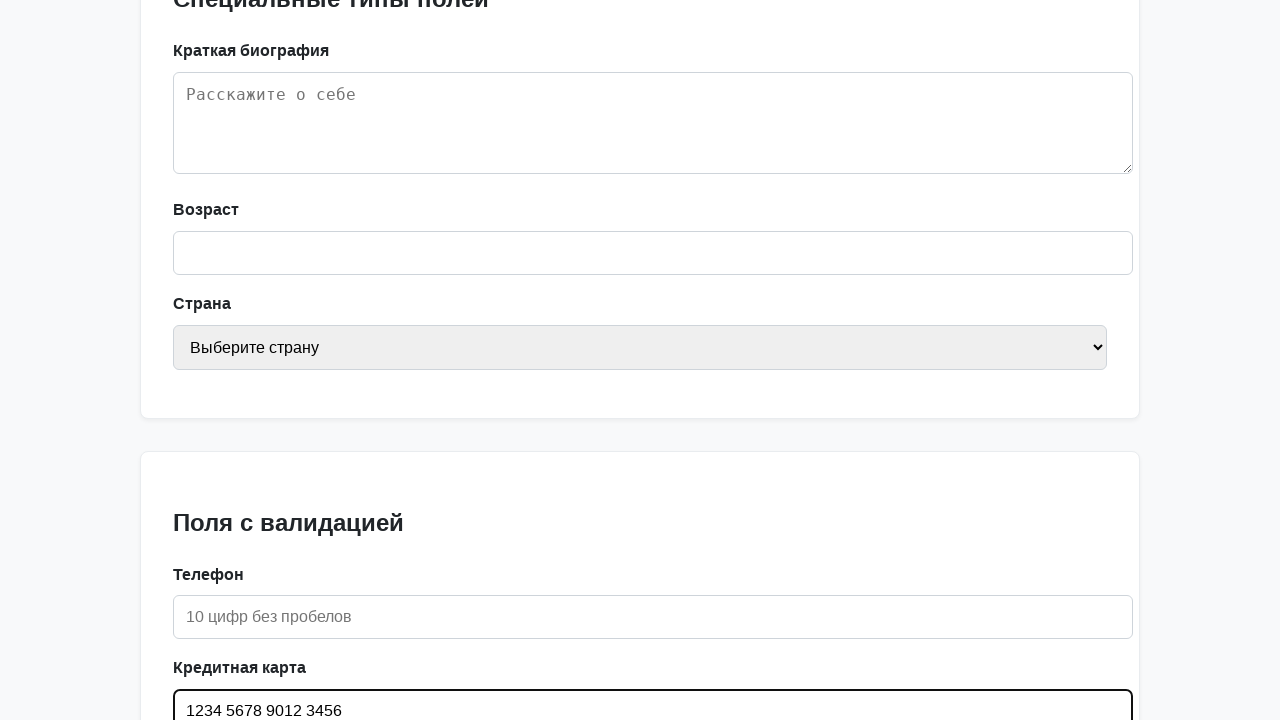